Tests JavaScript confirm dialog by clicking the confirm button, dismissing it, and verifying the result text

Starting URL: https://the-internet.herokuapp.com/javascript_alerts

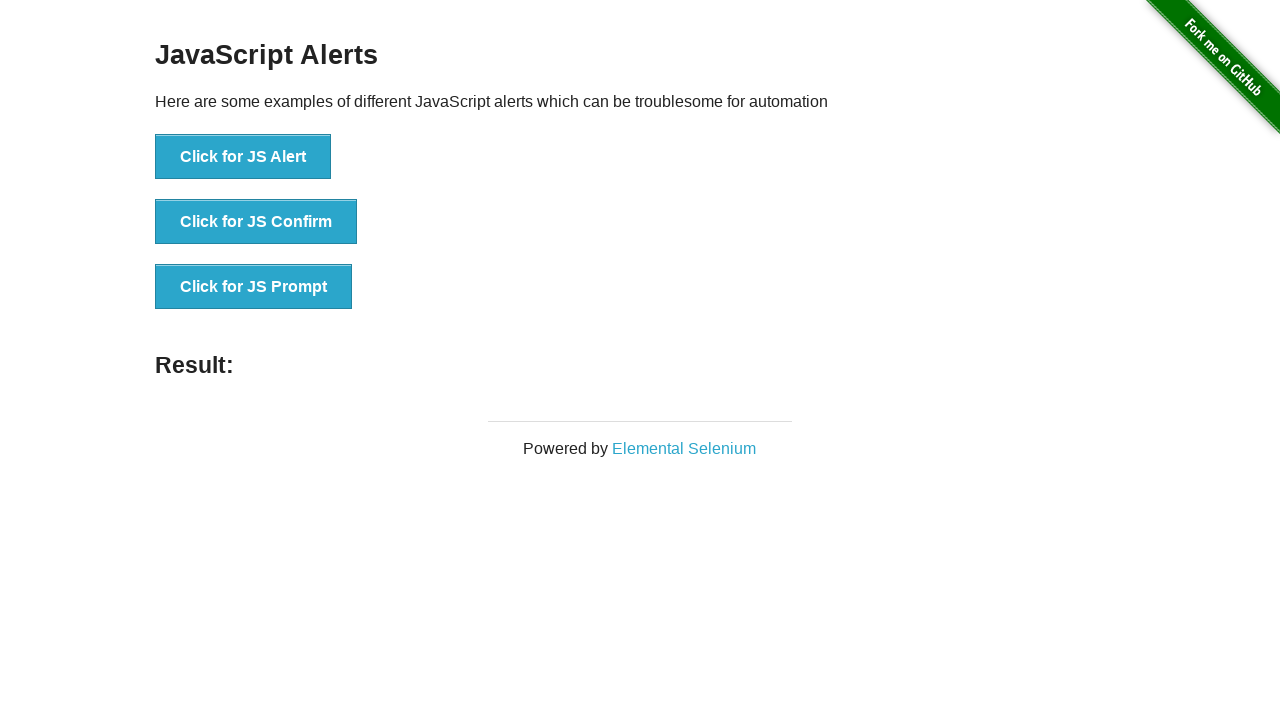

Set up dialog handler to dismiss confirm dialog
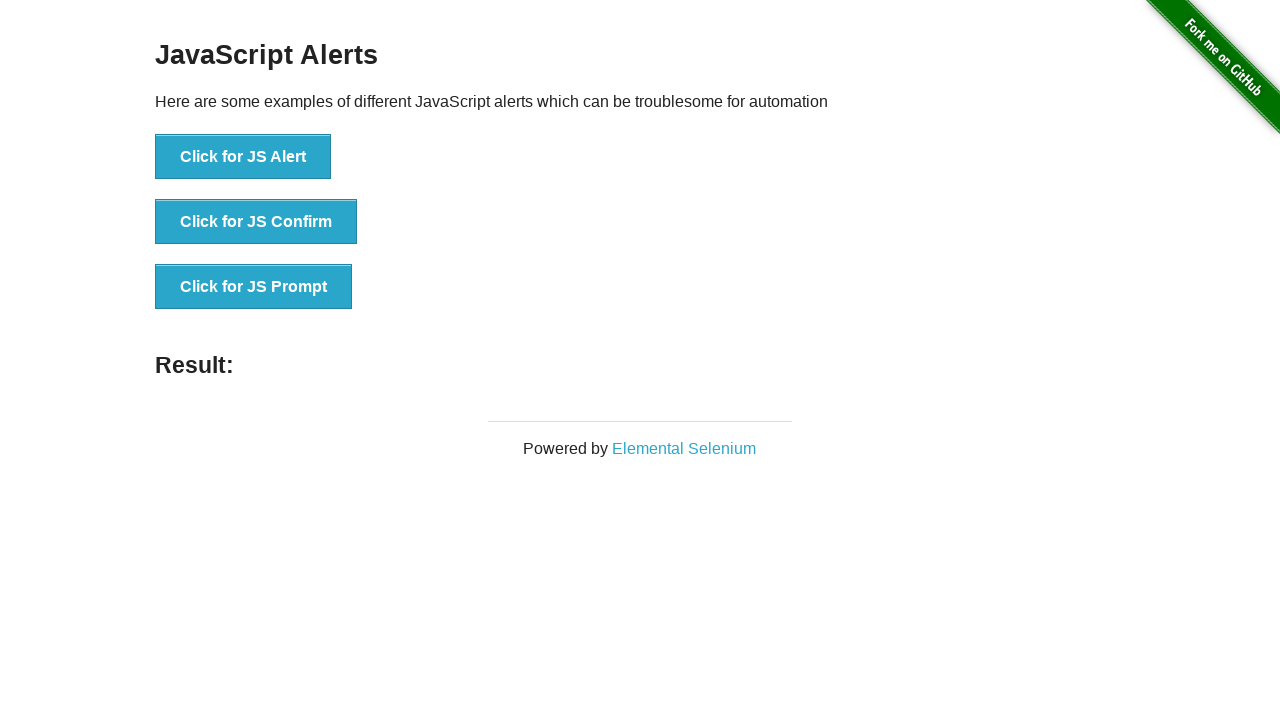

Clicked the confirm button to trigger JavaScript confirm dialog at (256, 222) on button[onclick='jsConfirm()']
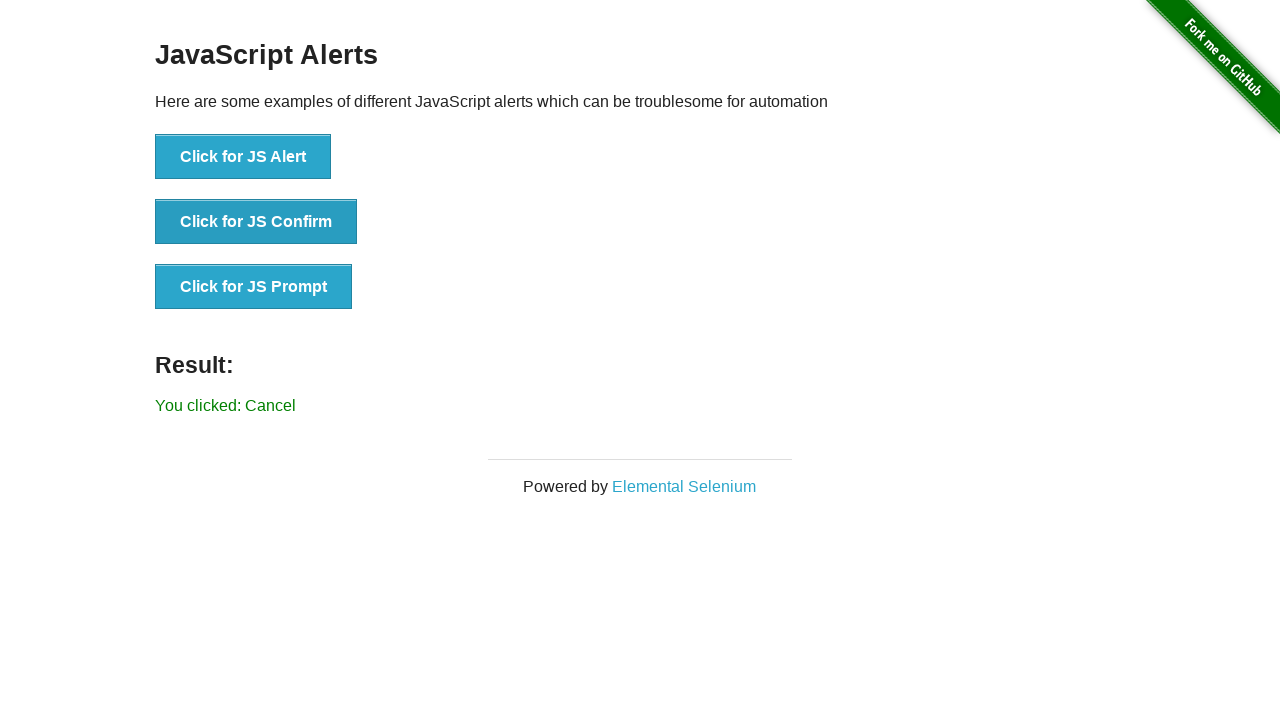

Retrieved result text from the page
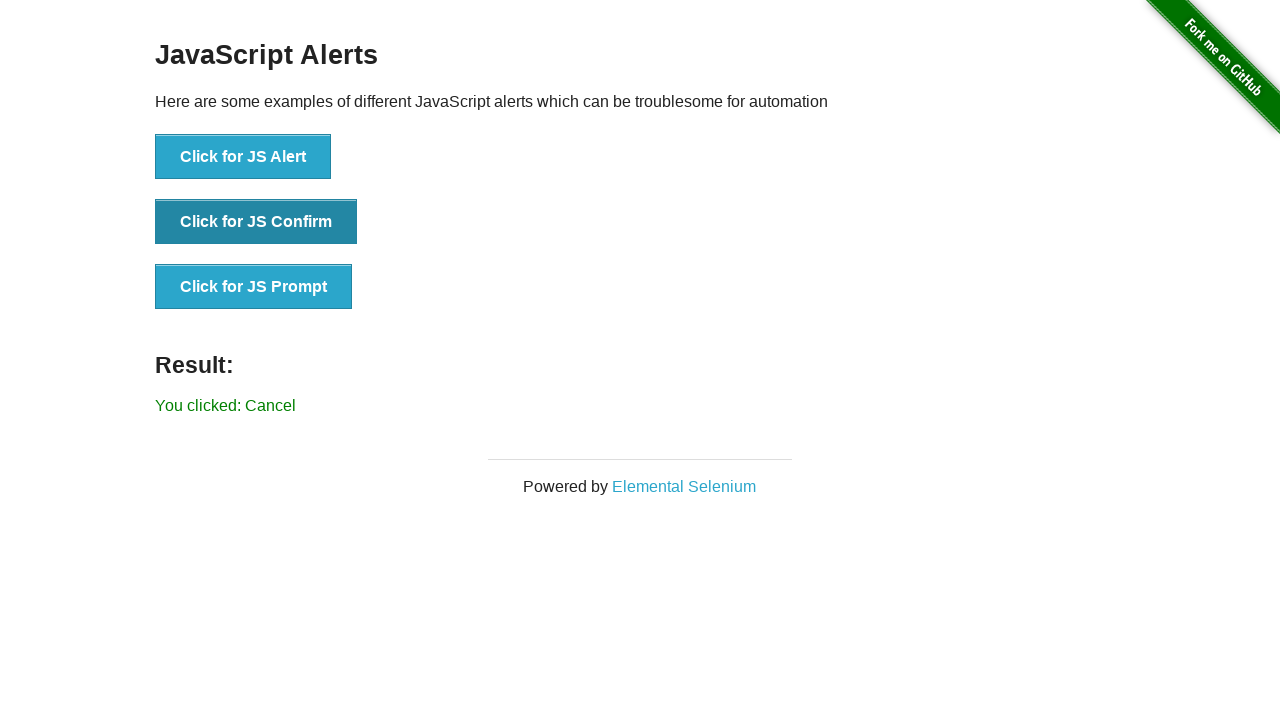

Verified that result text equals 'You clicked: Cancel'
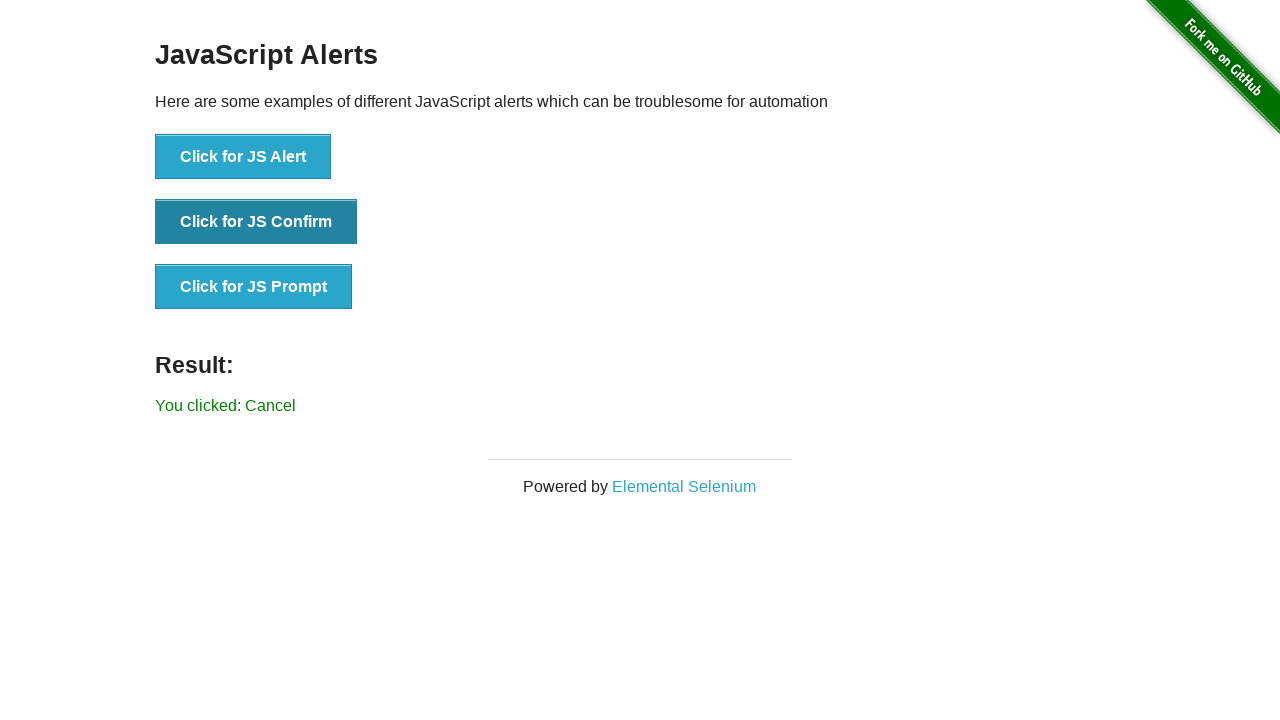

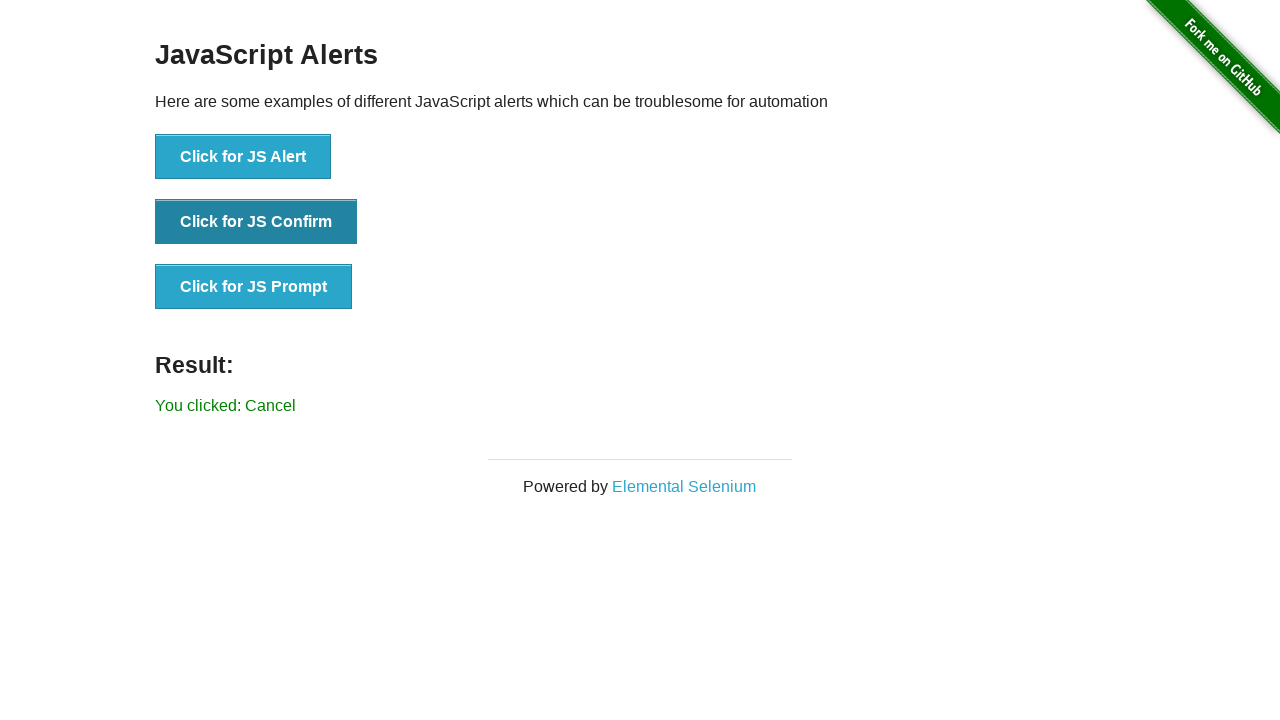